Tests tooltip functionality on jQueryUI demo page by hovering over the age input field and verifying the tooltip content appears

Starting URL: http://jqueryui.com/tooltip/

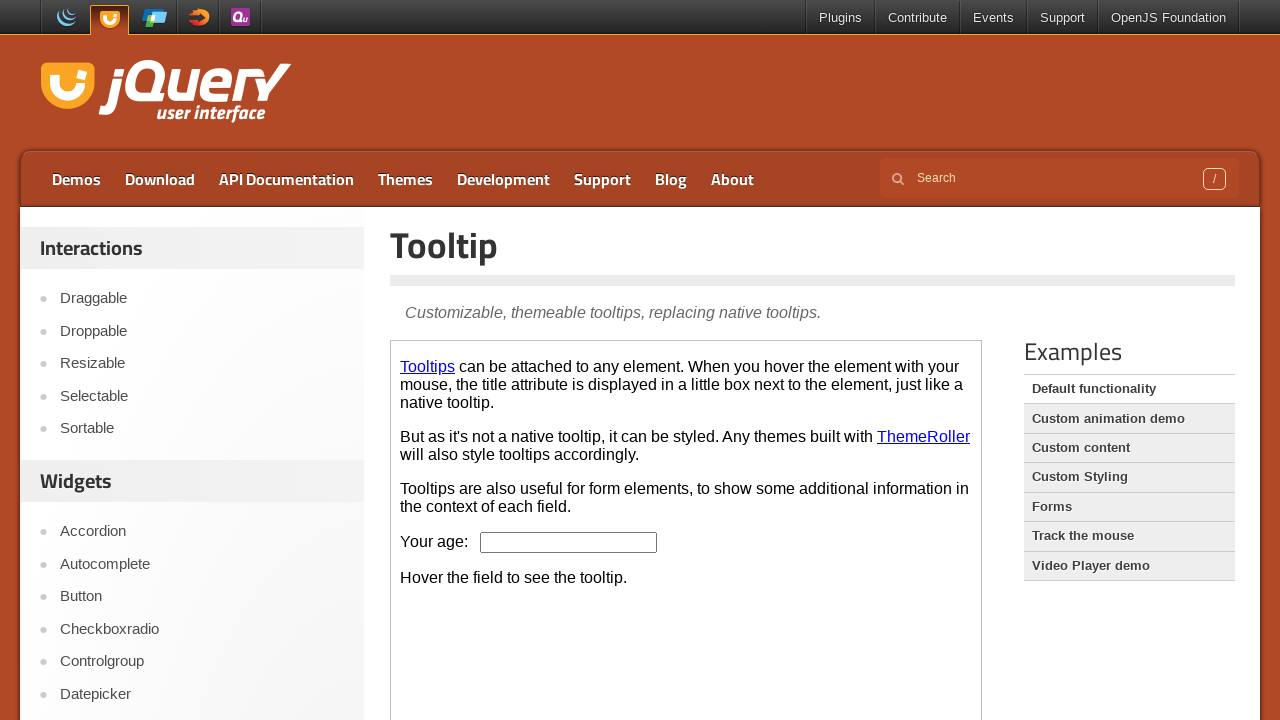

Located demo iframe
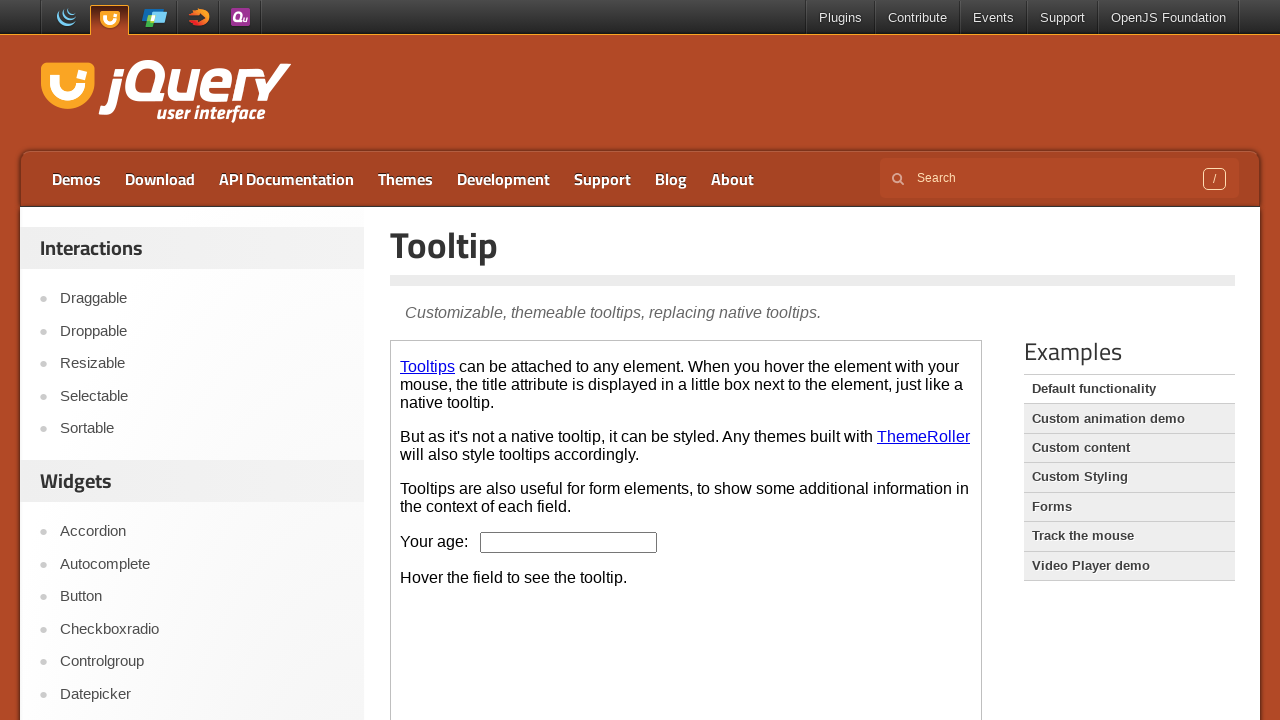

Hovered over age input field to trigger tooltip at (569, 542) on .demo-frame >> internal:control=enter-frame >> #age
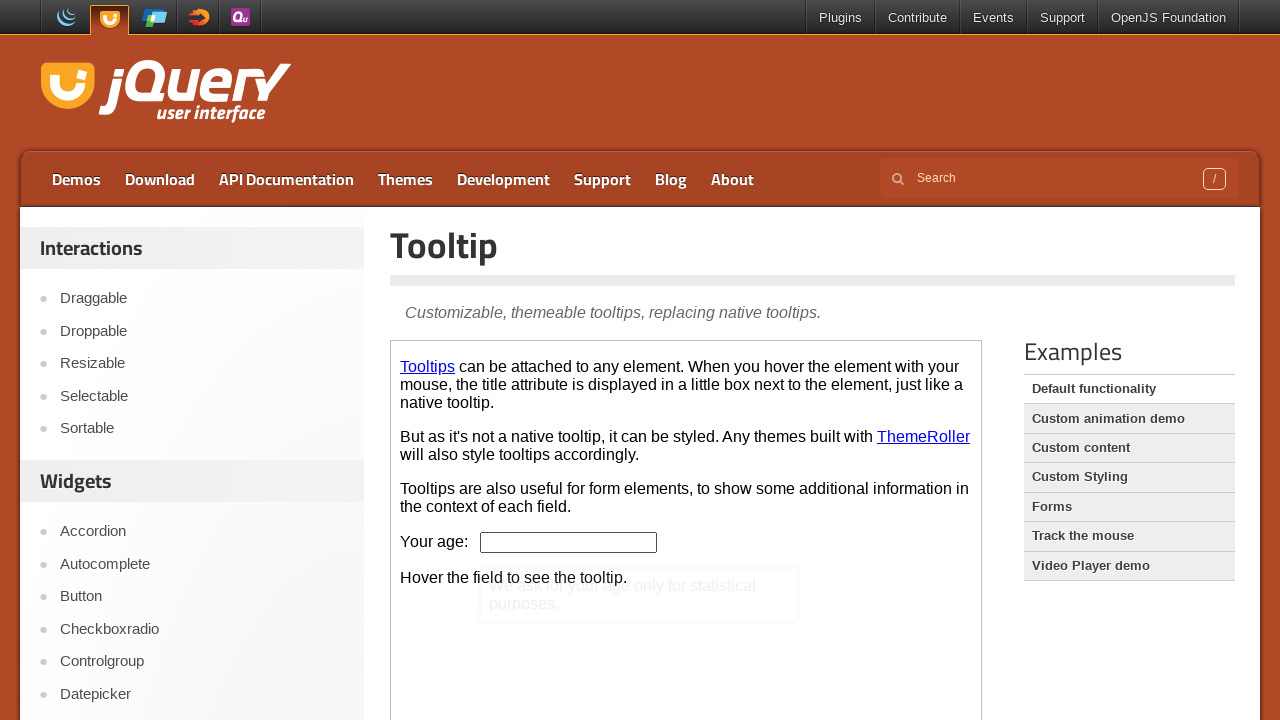

Tooltip element became visible
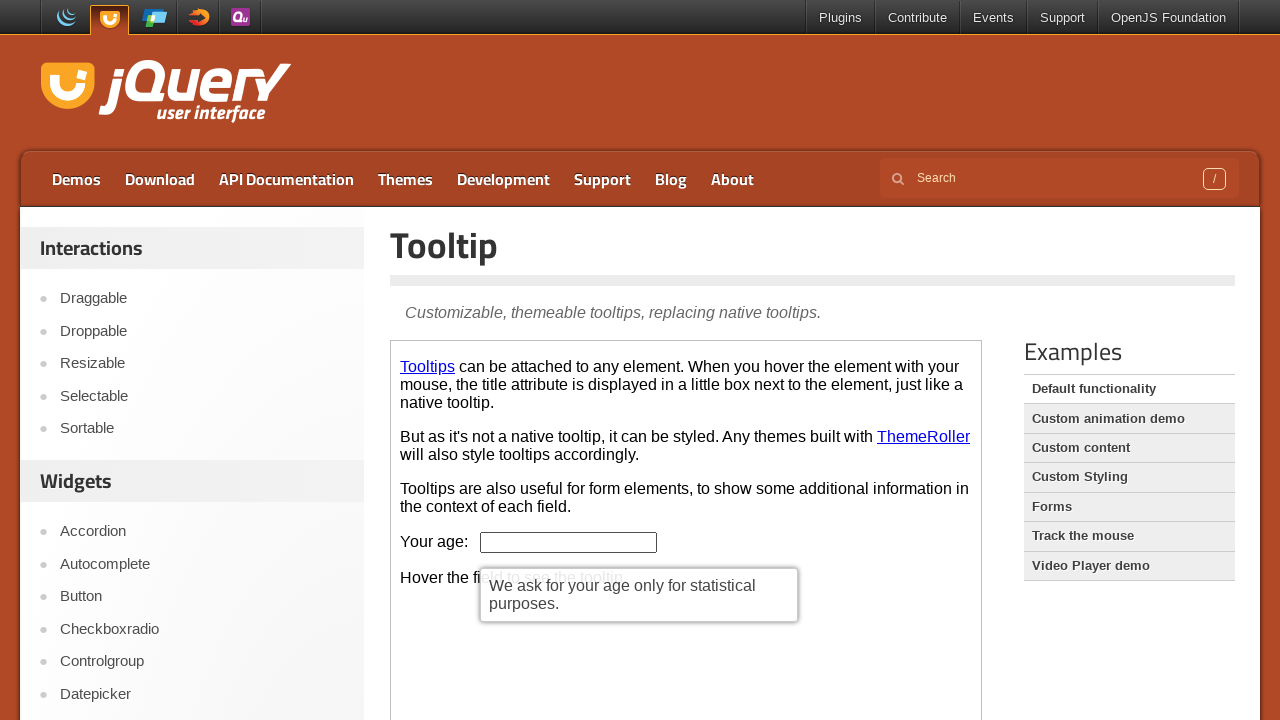

Verified tooltip content displays correct message: 'We ask for your age only for statistical purposes.'
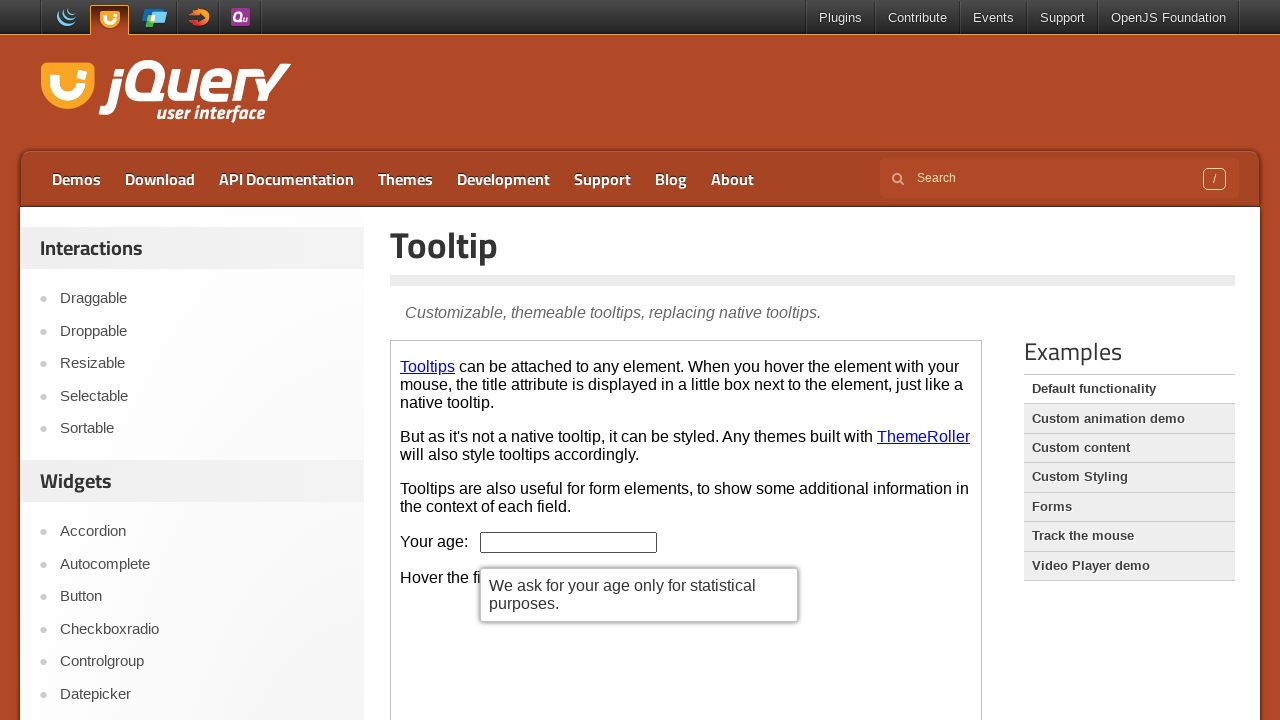

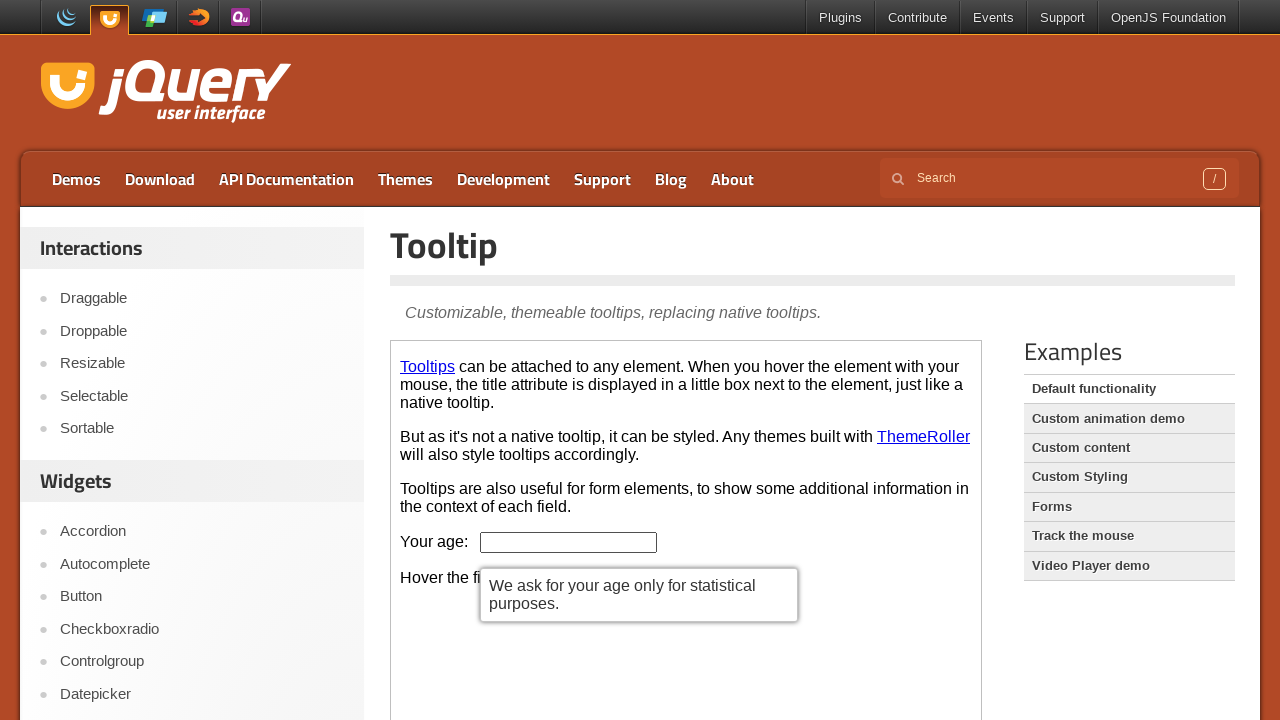